Submits the language form with empty fields and verifies the error message is displayed

Starting URL: http://www.99-bottles-of-beer.net/submitnewlanguage.html

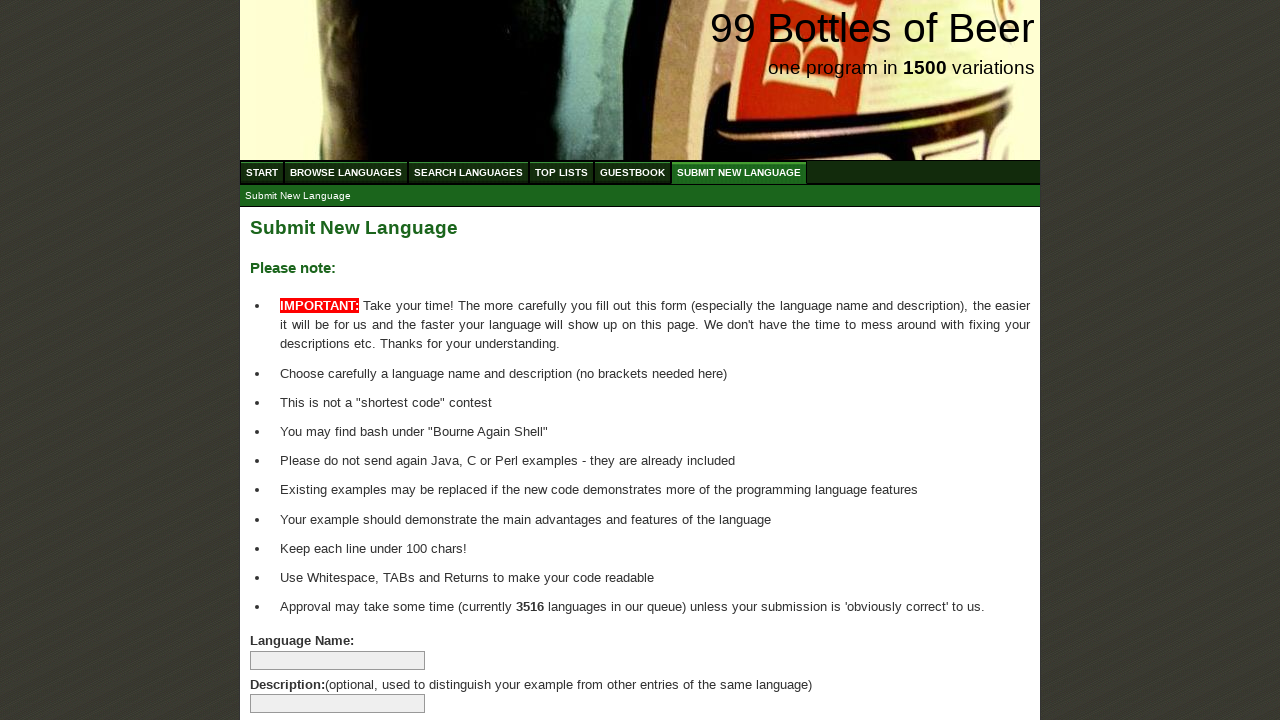

Navigated to language submission form page
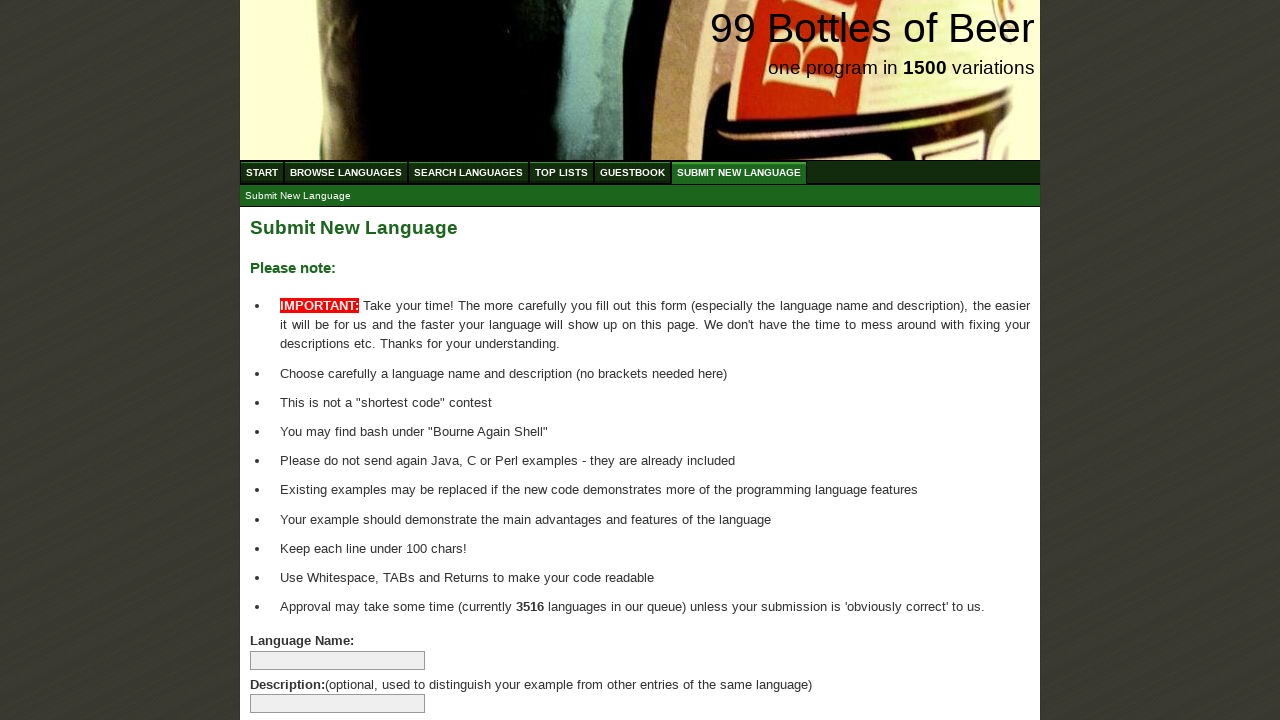

Clicked Submit button with empty form fields at (294, 665) on xpath=//input[@type='submit']
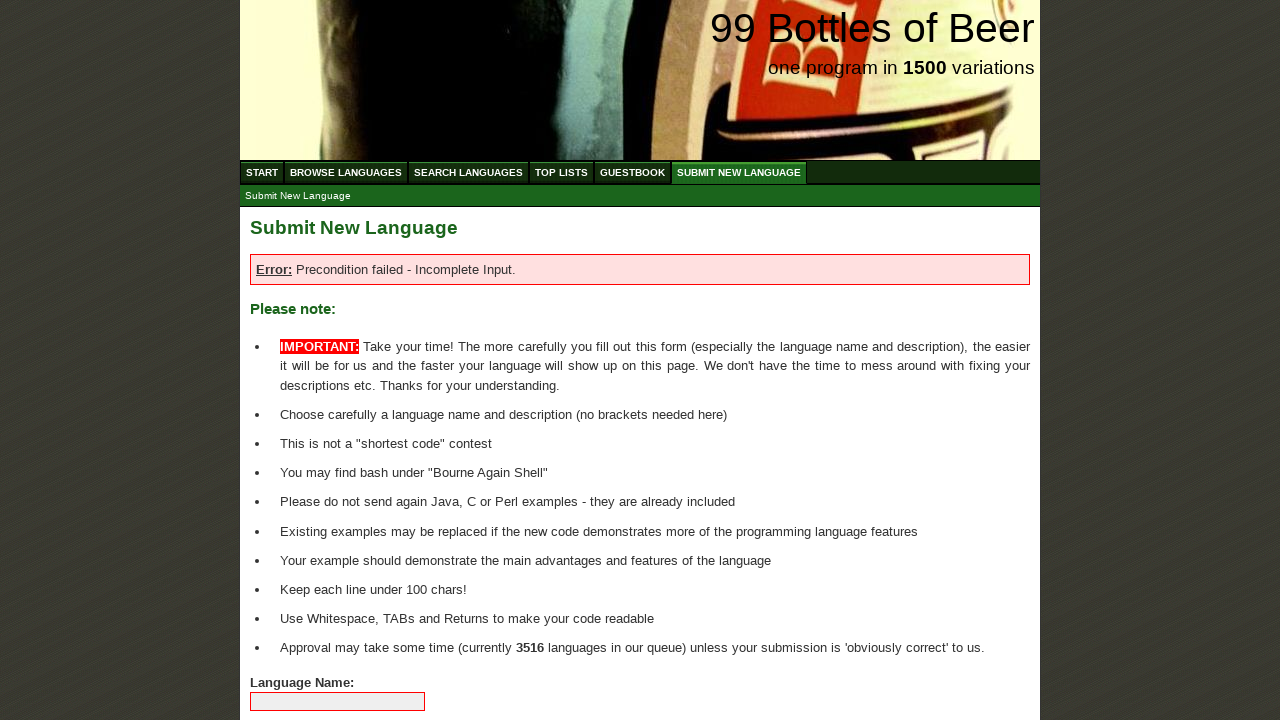

Error message element loaded
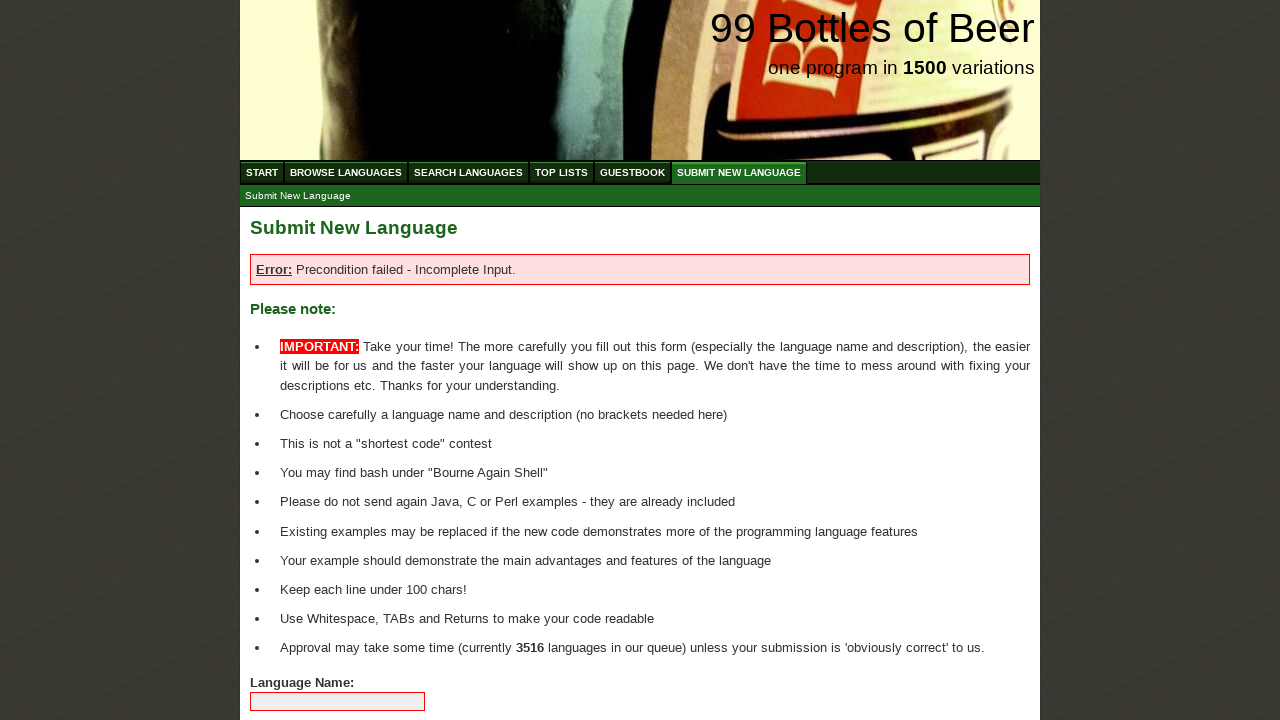

Verified error message displays 'Error: Precondition failed - Incomplete Input.'
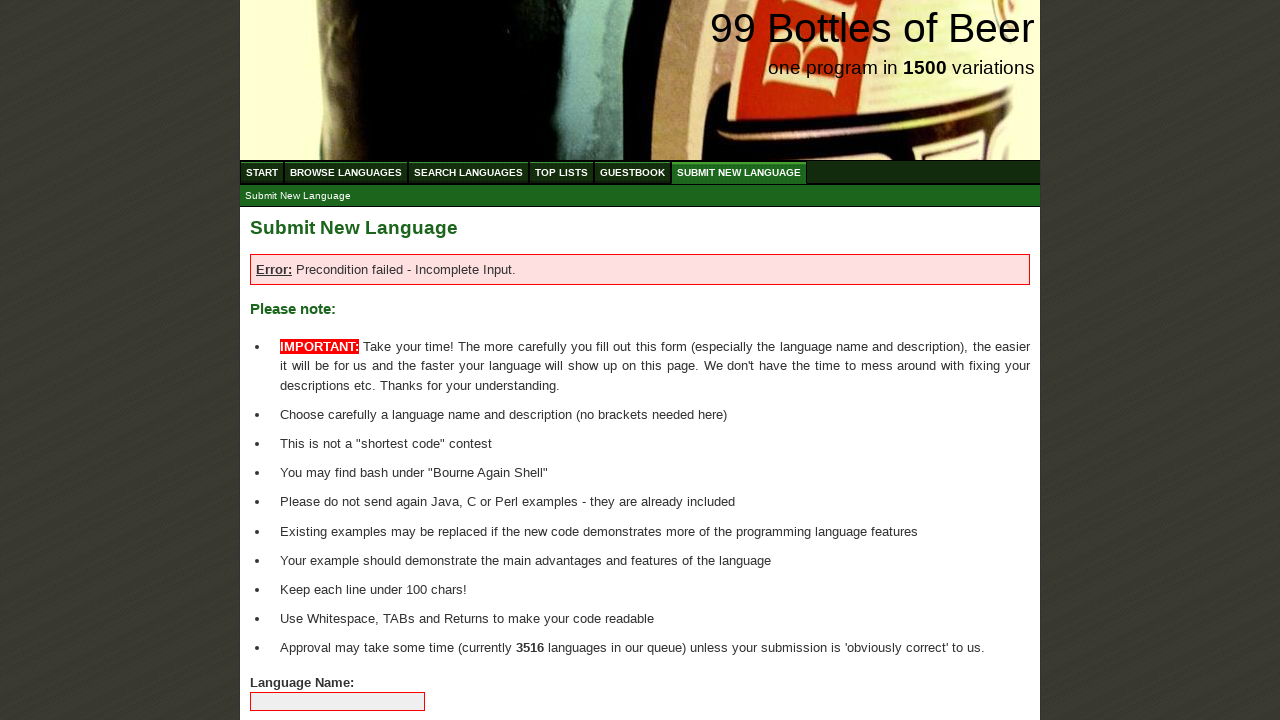

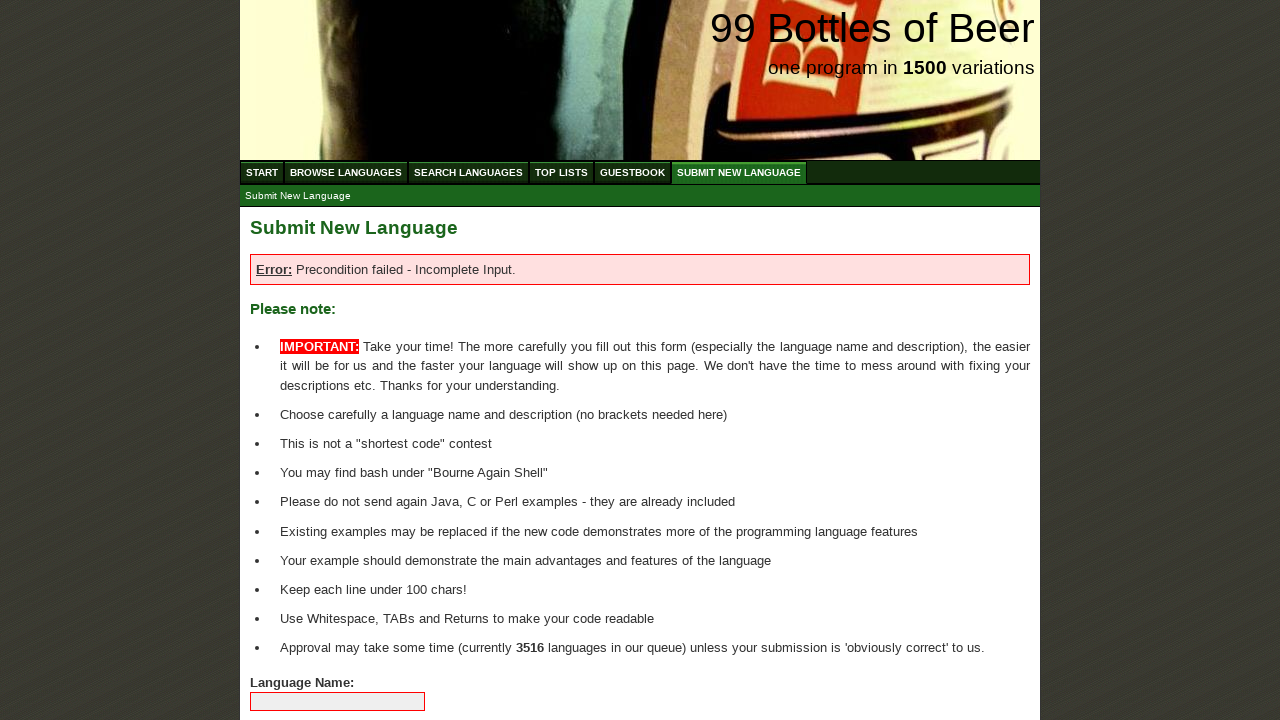